Navigates to Entry Ad page and closes the modal popup that appears

Starting URL: https://the-internet.herokuapp.com/

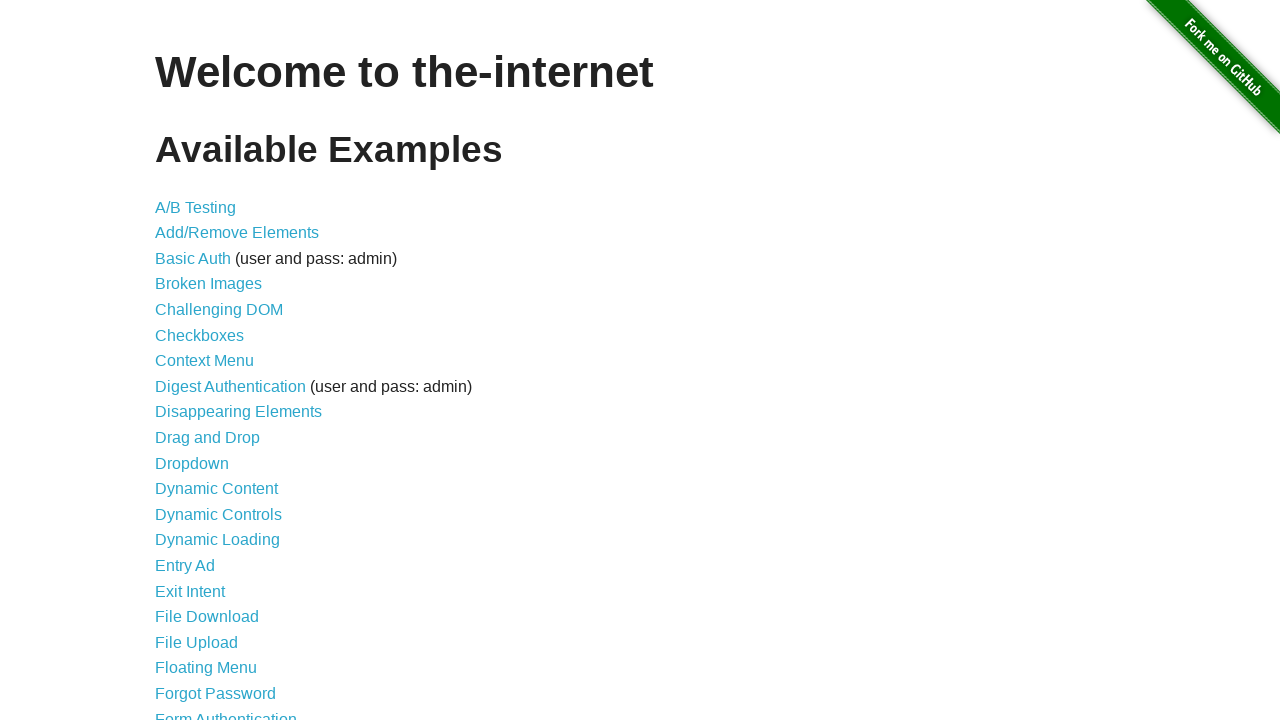

Clicked on Entry Ad link at (185, 566) on a[href='/entry_ad']
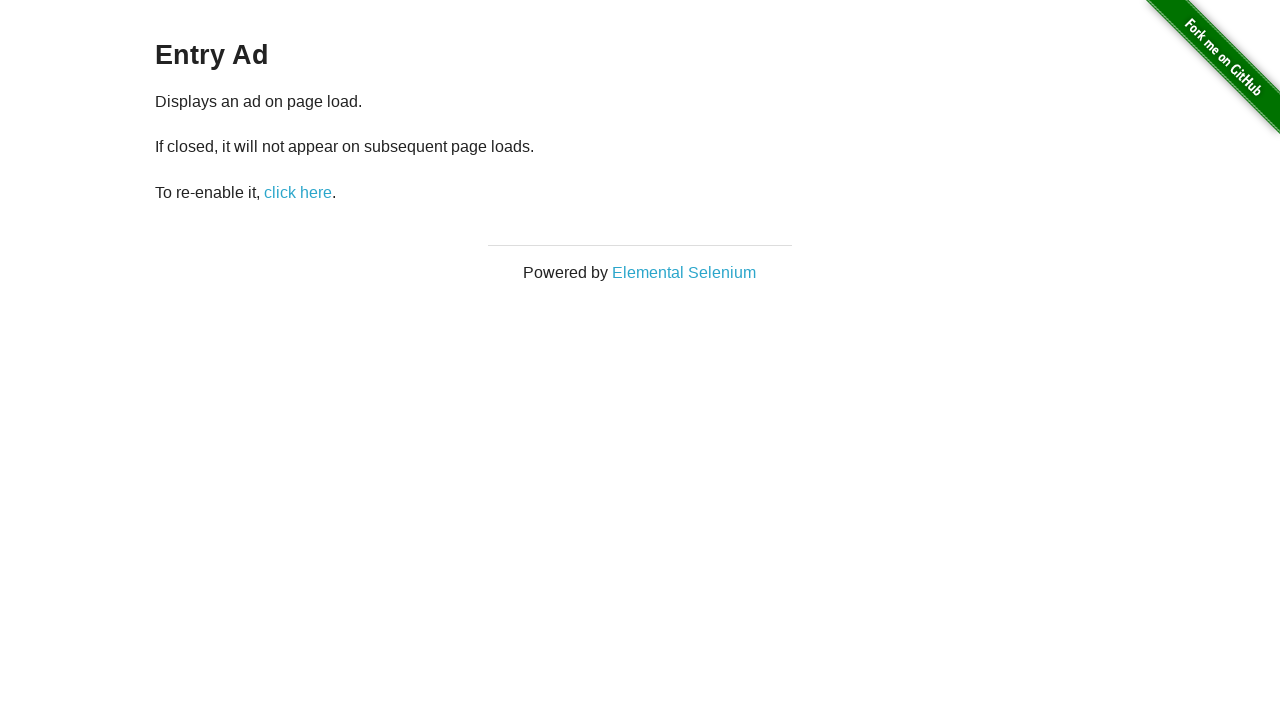

Modal popup appeared
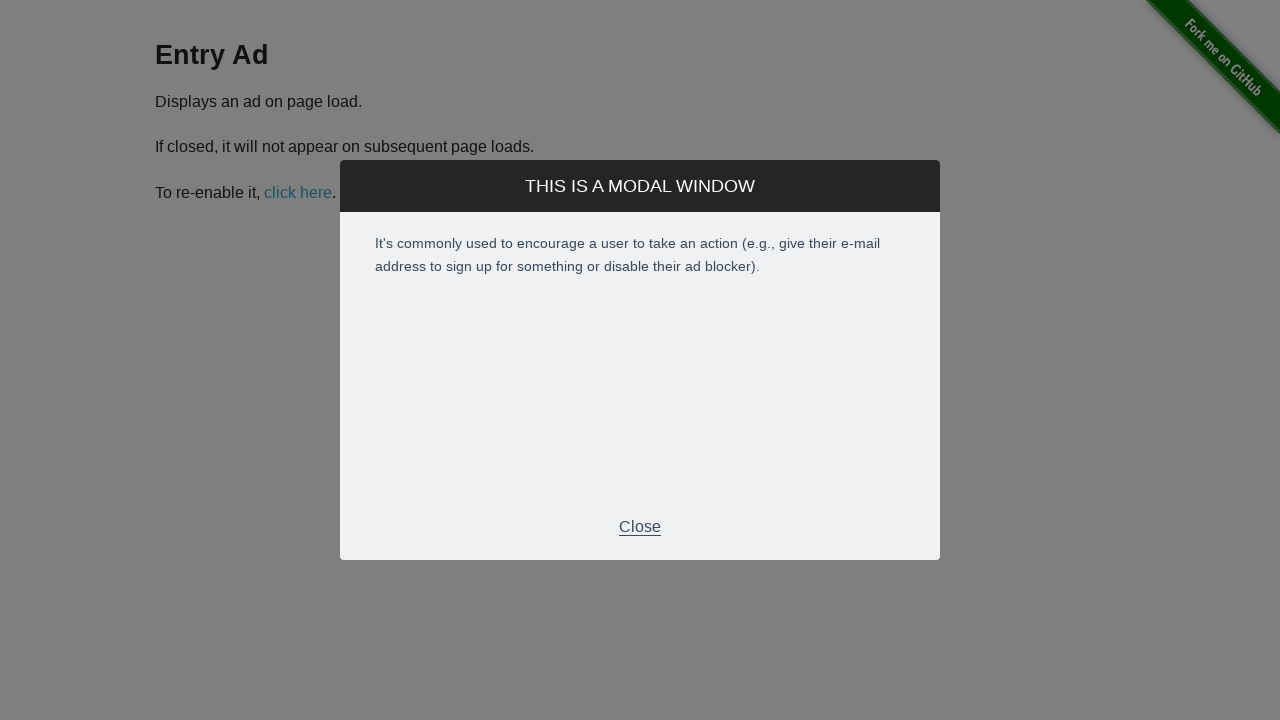

Clicked close button to dismiss modal popup at (640, 527) on #modal div.modal-footer p
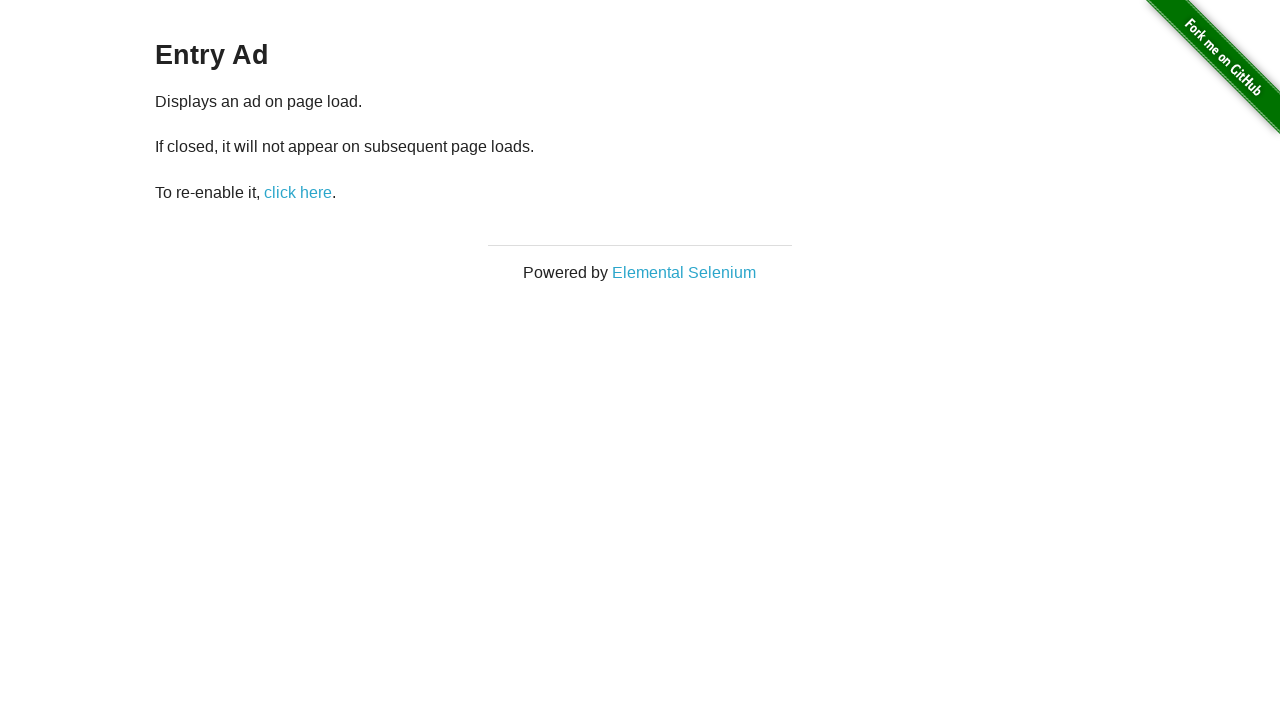

Modal popup closed and disappeared
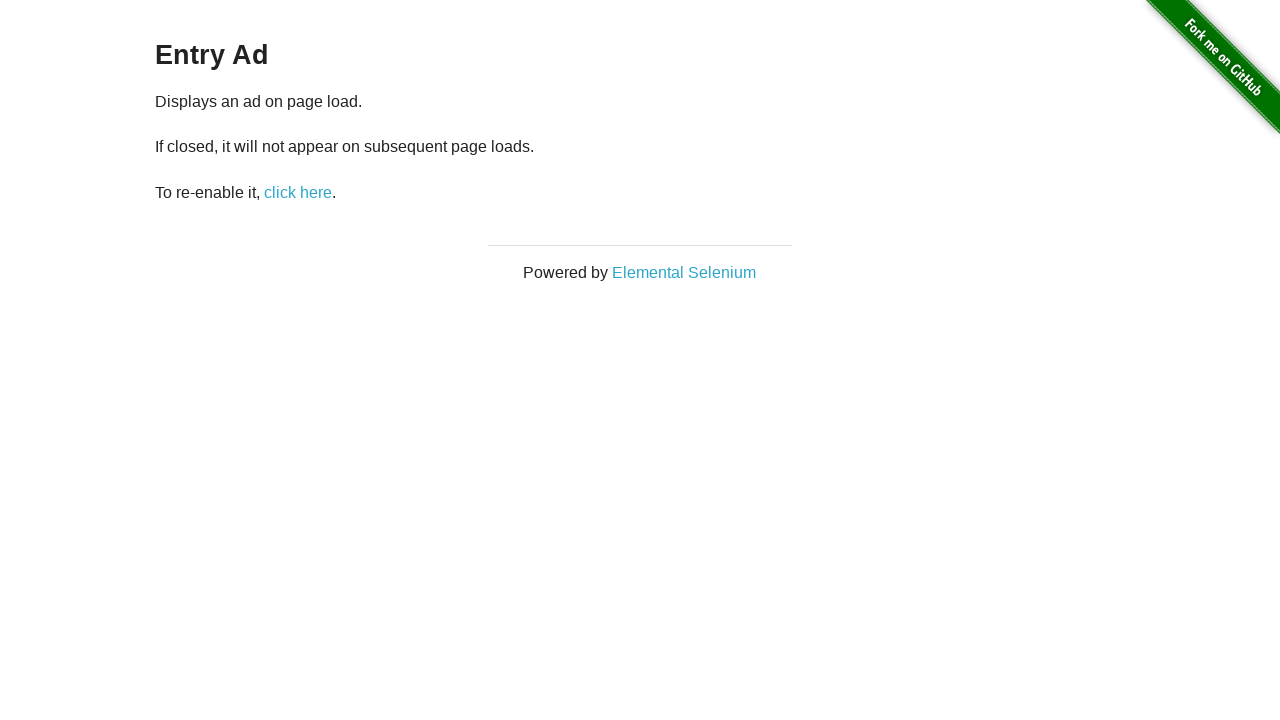

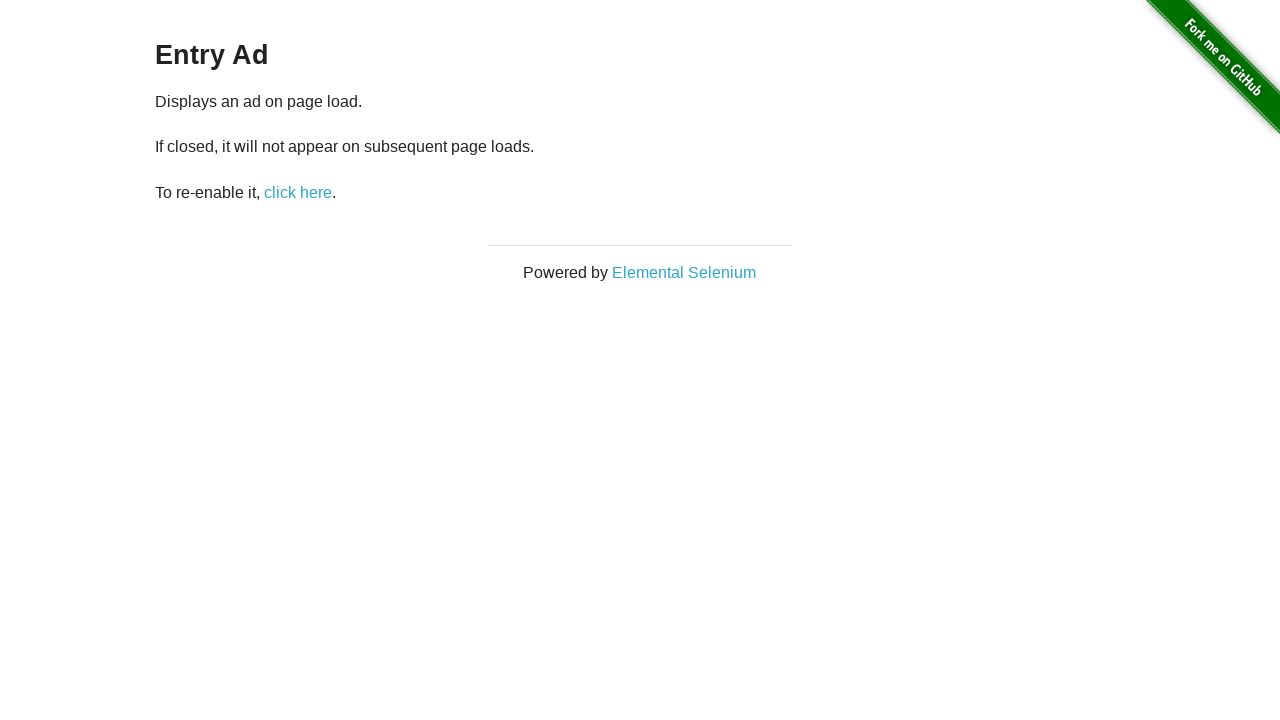